Navigates to Expedia Canada homepage with network request blocking configured for image files (jpg, png, gif, jpeg). The test demonstrates browser automation with CDP network interception.

Starting URL: https://www.expedia.ca/

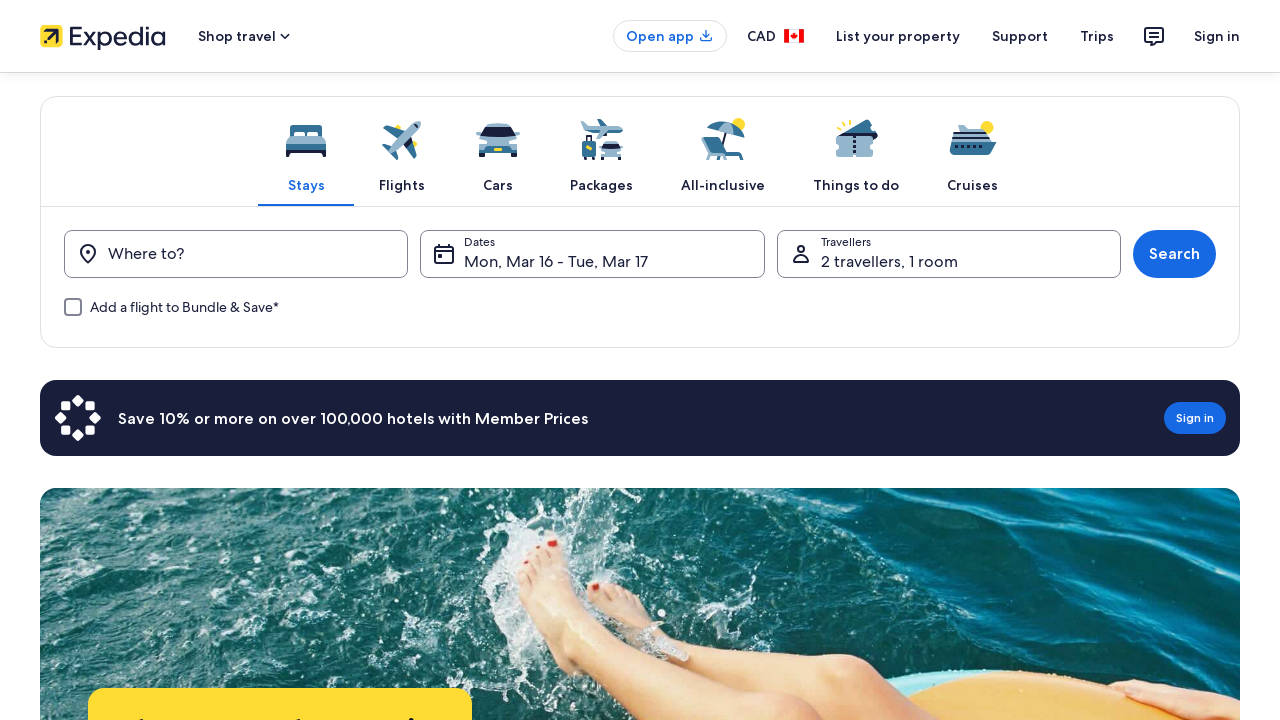

Configured network route interception to block image files (jpg, png, gif, jpeg)
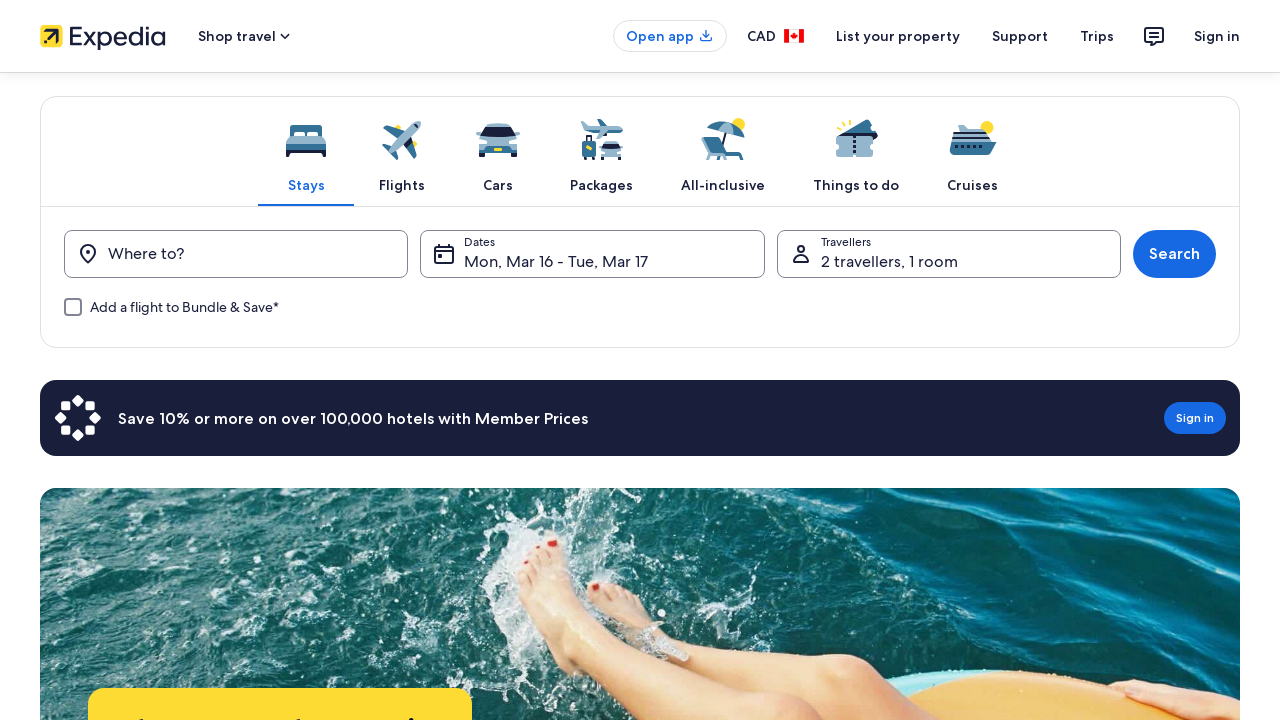

Navigated to Expedia Canada homepage (https://www.expedia.ca/)
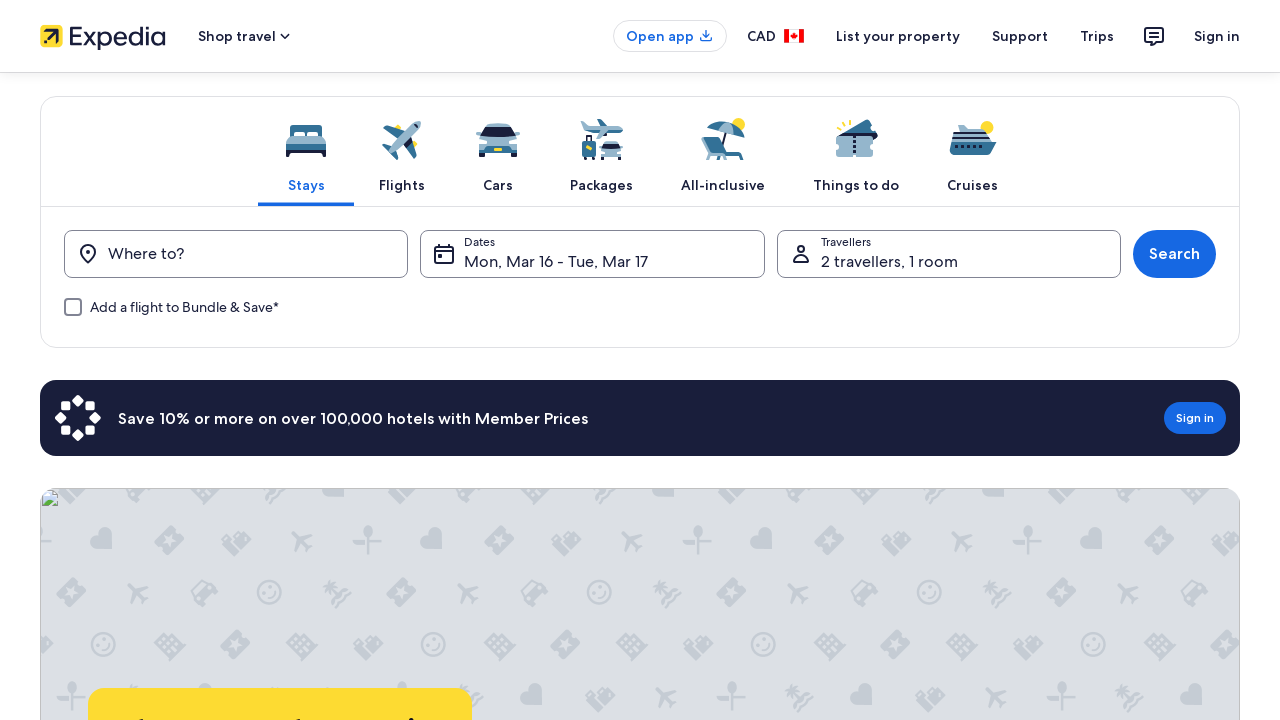

Waited for page to reach domcontentloaded state with image requests blocked
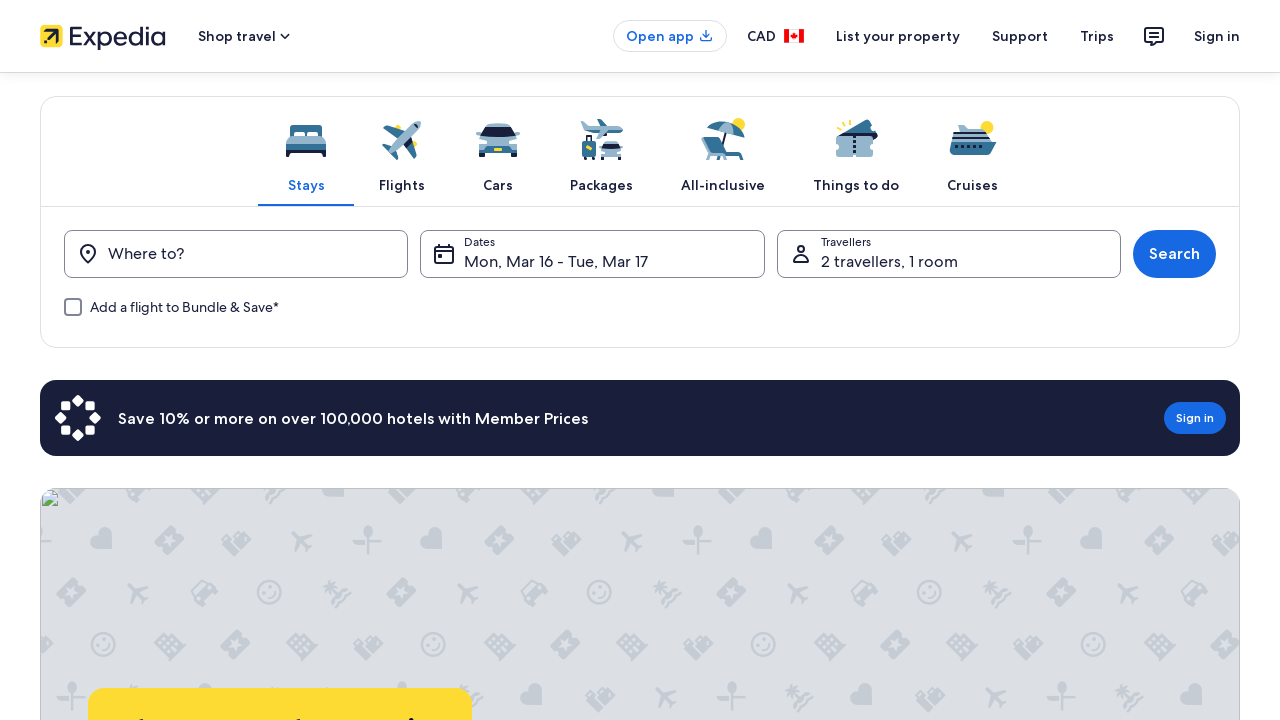

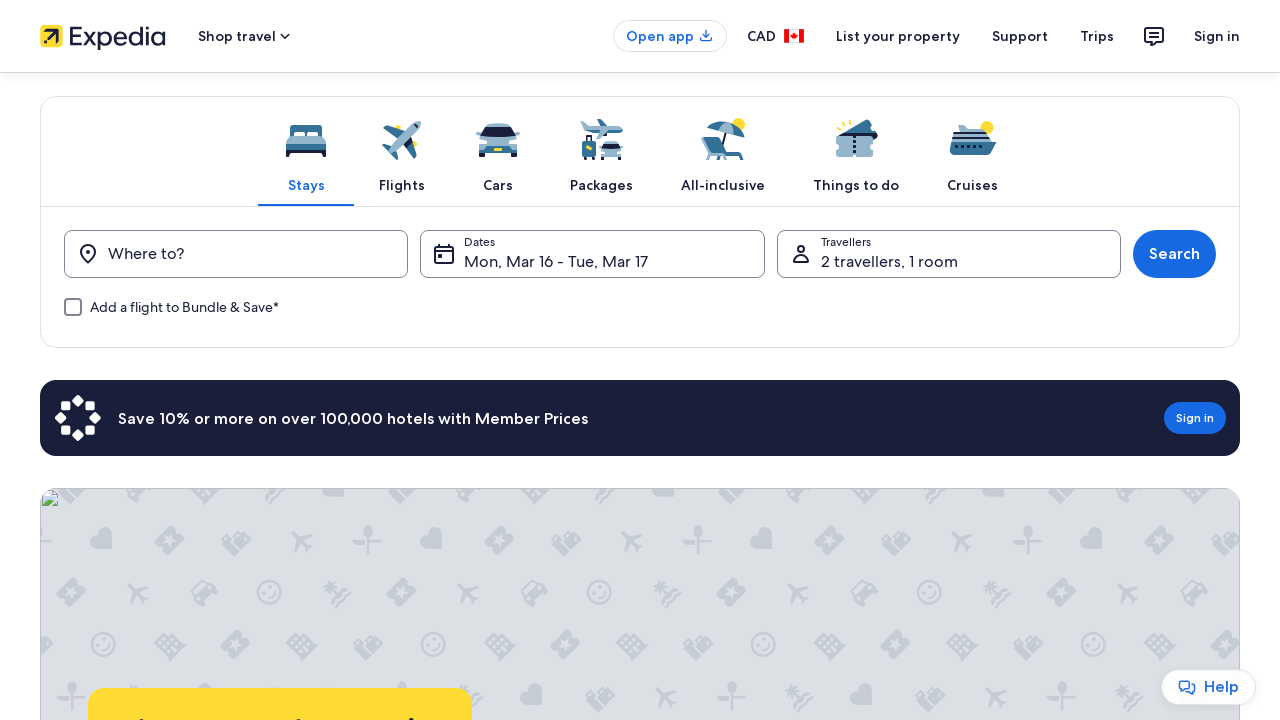